Clicks the Food demo button and verifies the demo content loads

Starting URL: https://neuronpedia.org/gemma-scope#microscope

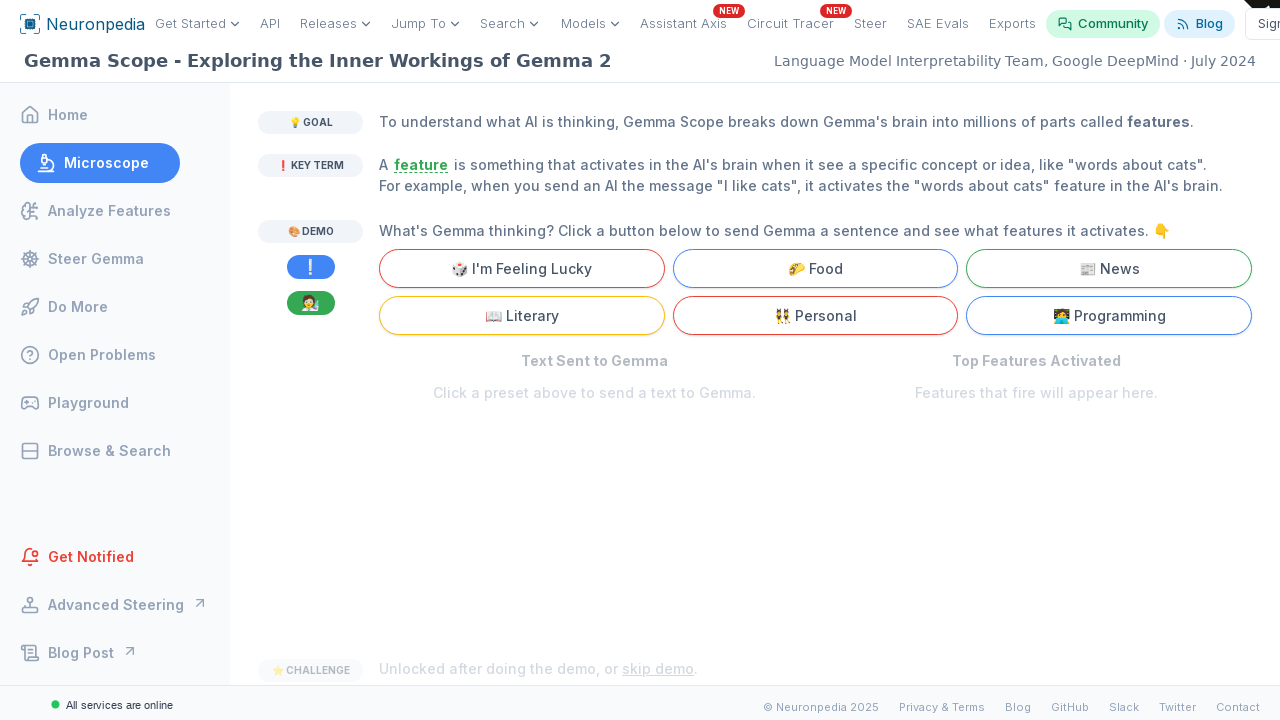

Clicked the Food demo button at (815, 268) on internal:text="Food"i
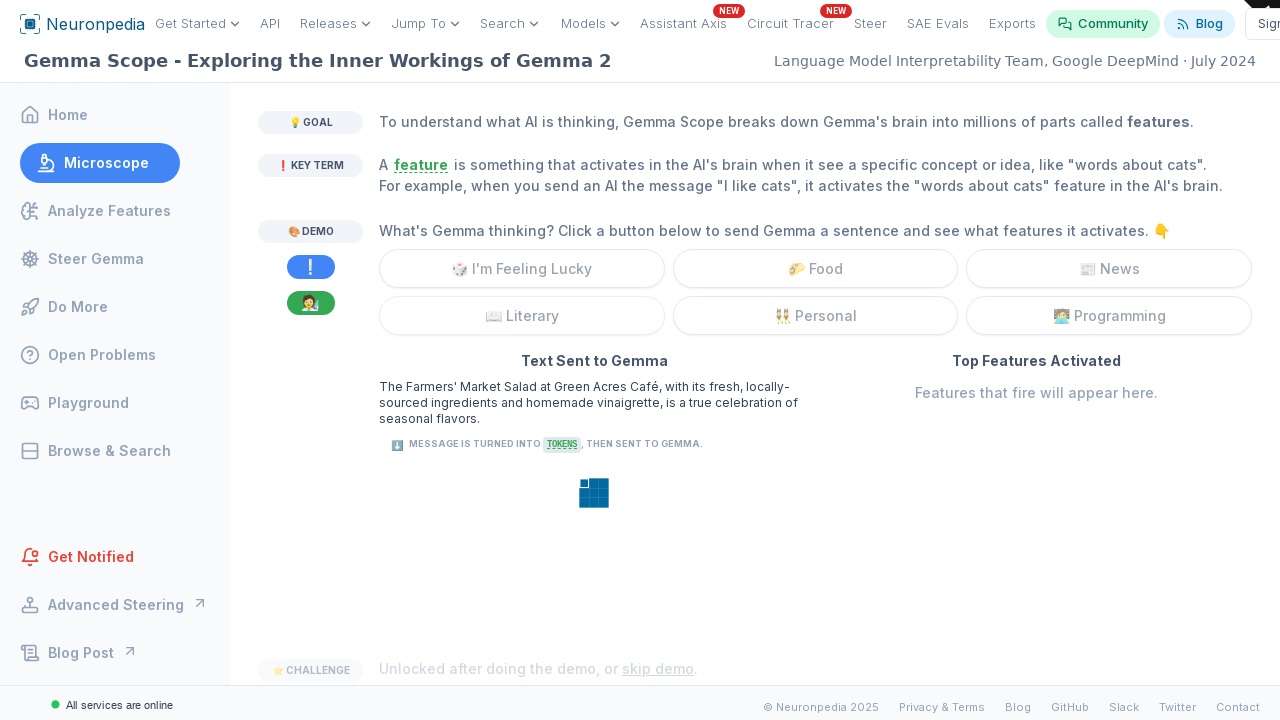

Demo content loaded and preset instruction text is hidden
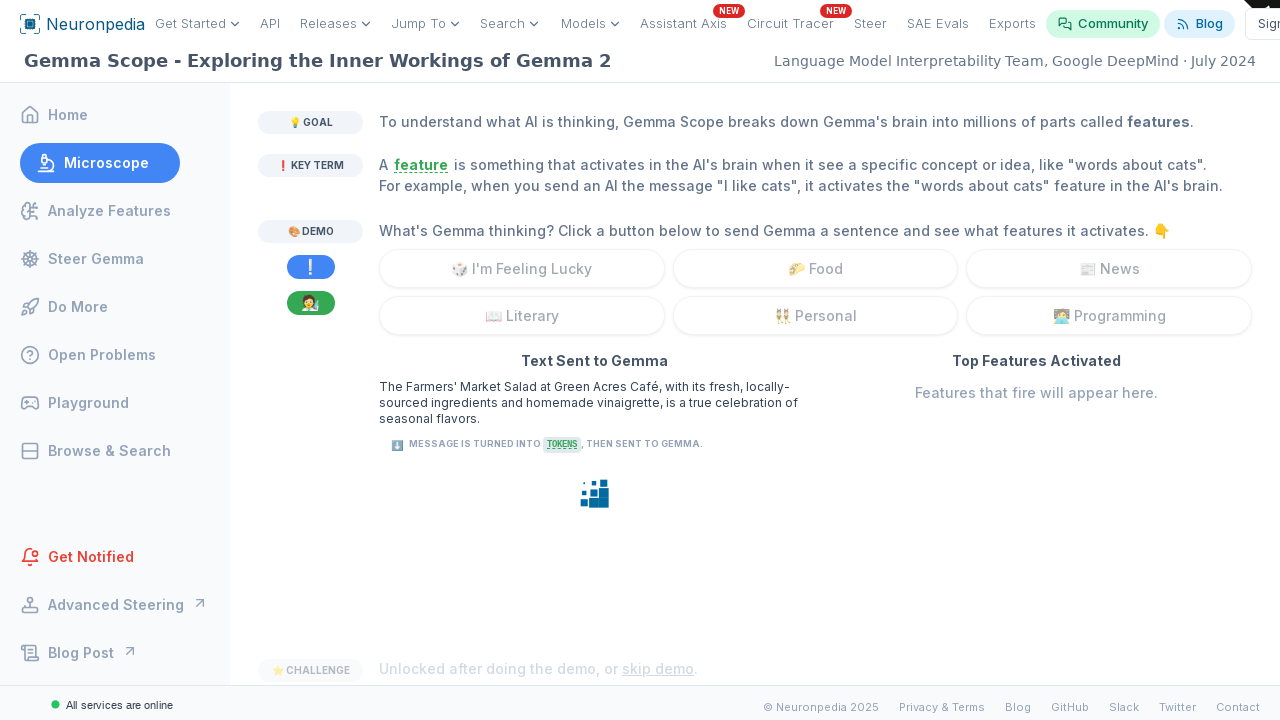

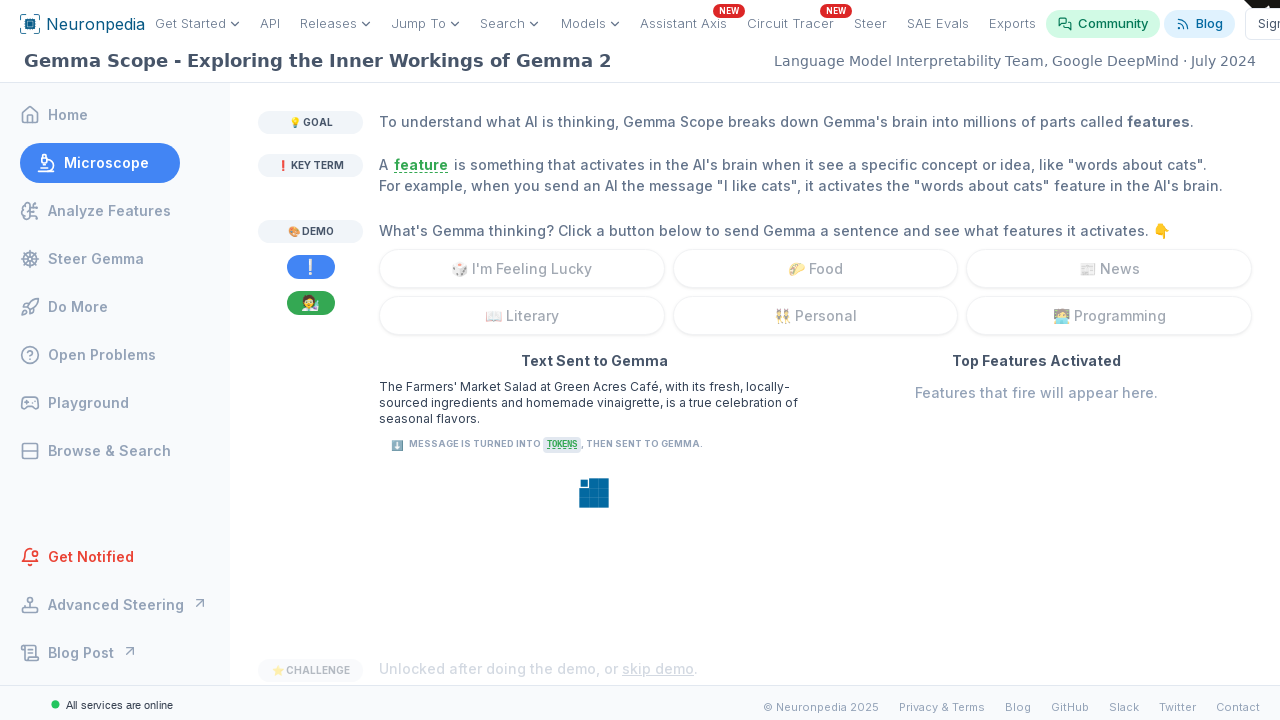